Opens the AliExpress homepage (correcting the typo in the original URL from "aliexress" to "aliexpress")

Starting URL: https://www.aliexpress.com/

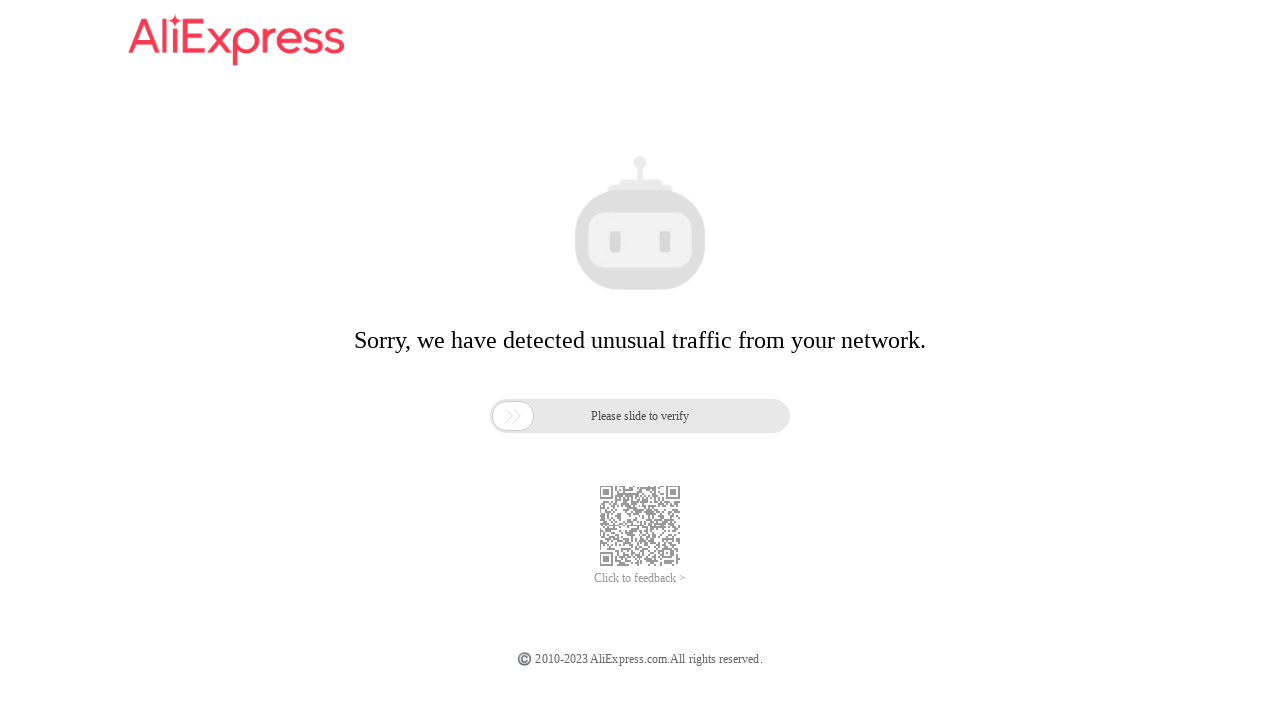

Navigated to AliExpress homepage
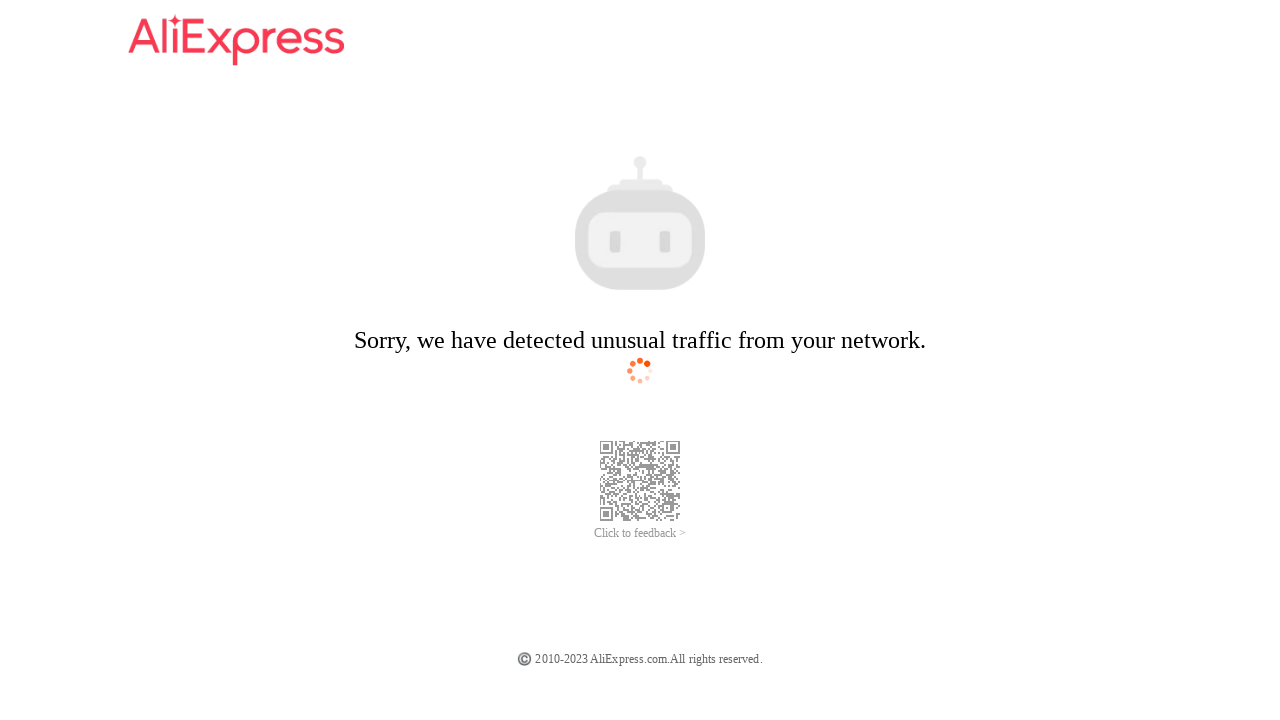

Page DOM content loaded
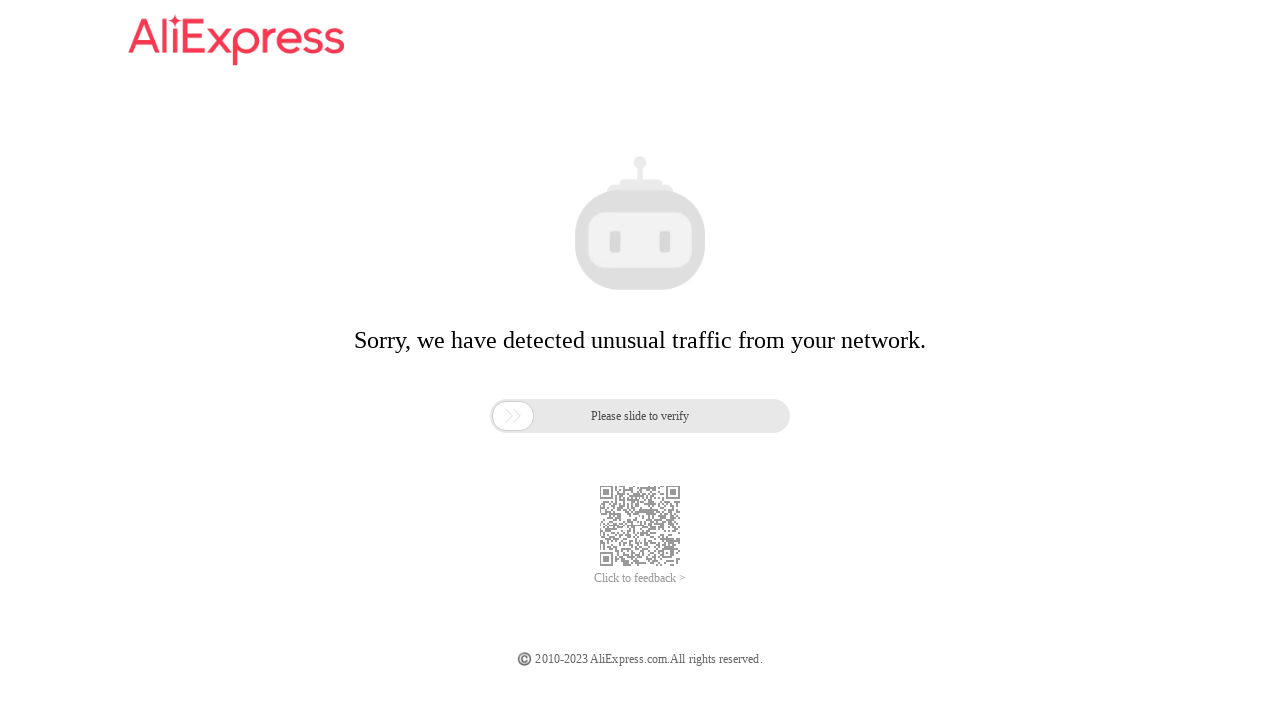

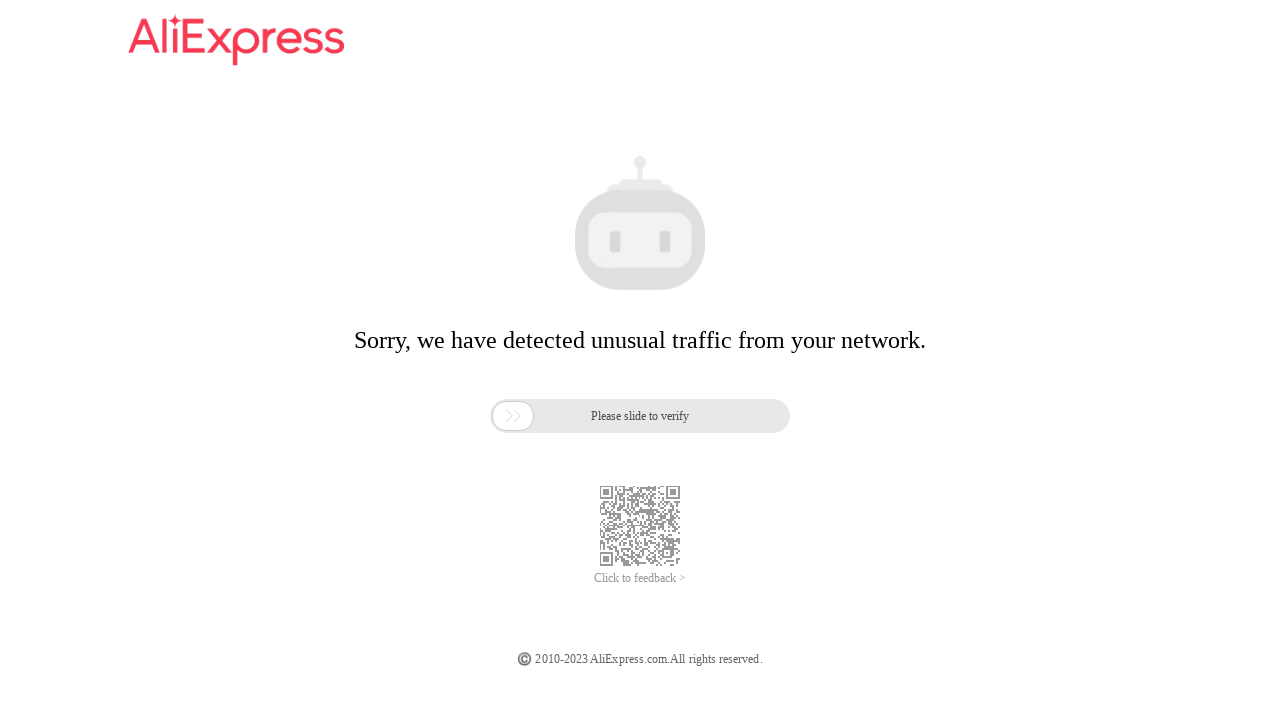